Navigates to Sony vaio i7 laptop product page and verifies the price is displayed as $790

Starting URL: https://www.demoblaze.com/index.html#

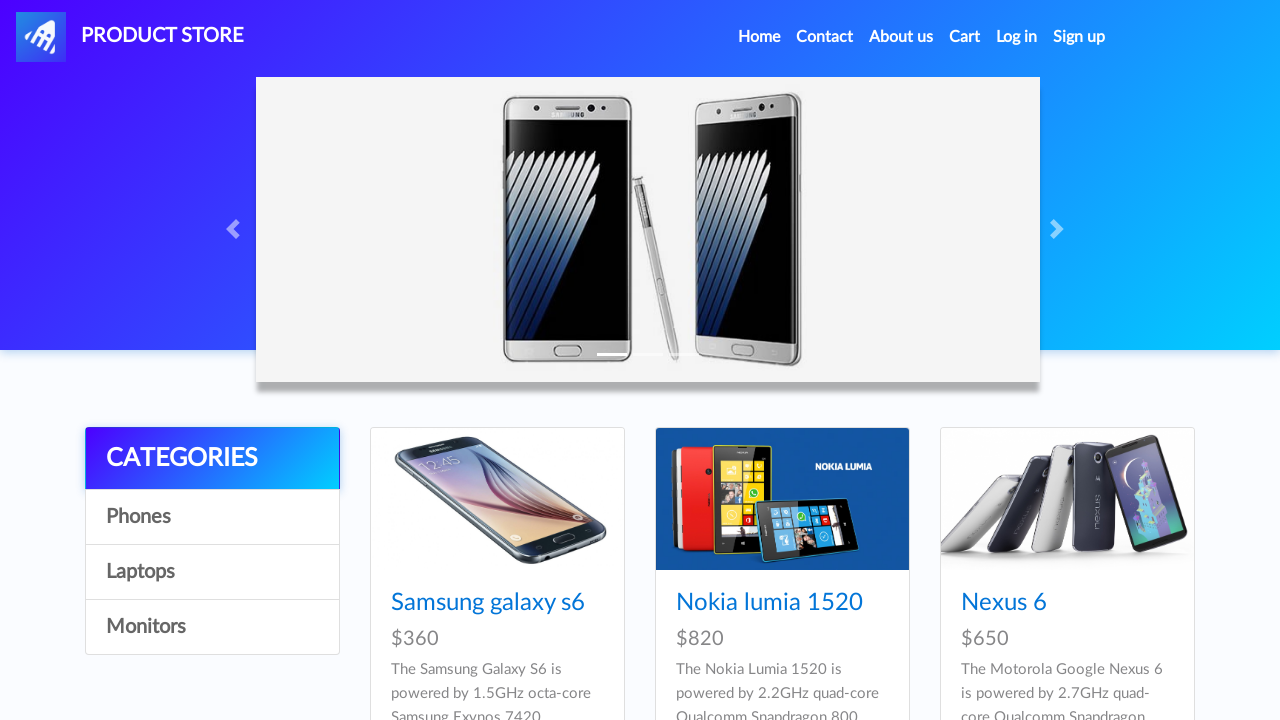

Clicked on Laptops category at (212, 572) on text=Laptops
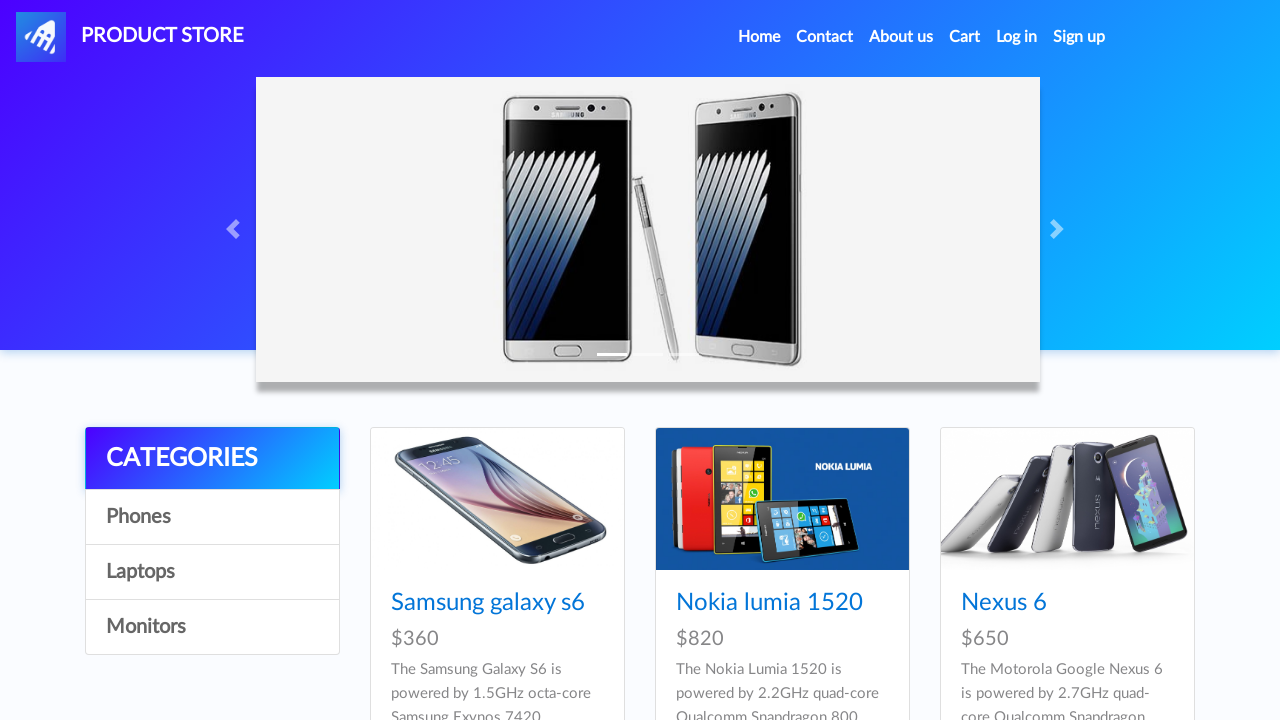

Product cards loaded in Laptops category
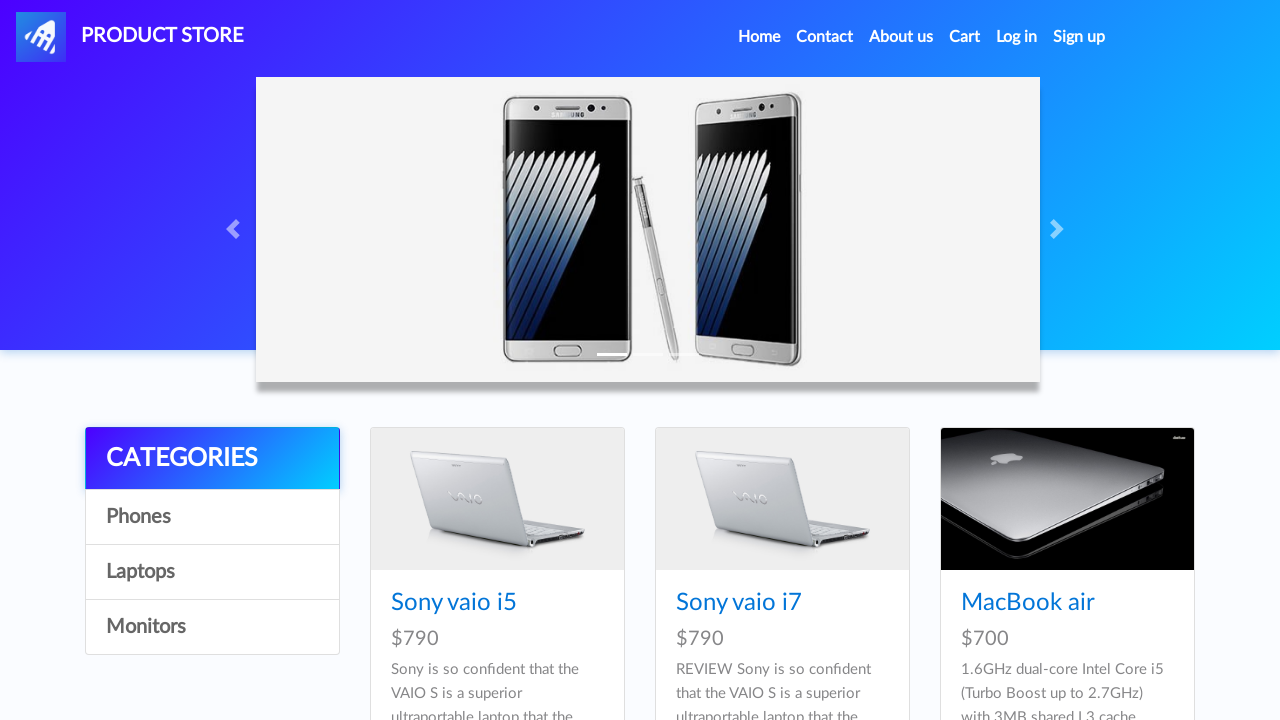

Clicked on Sony vaio i7 laptop product at (739, 603) on text=Sony vaio i7
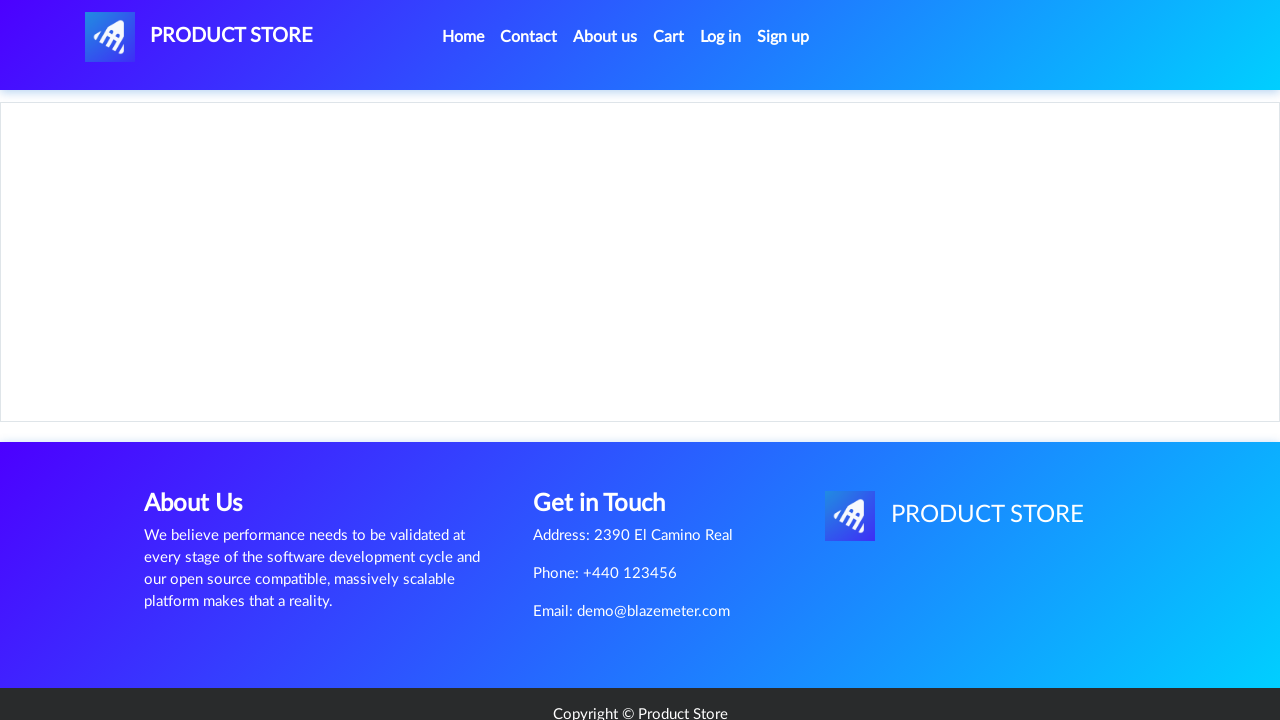

Product page loaded and price container is visible
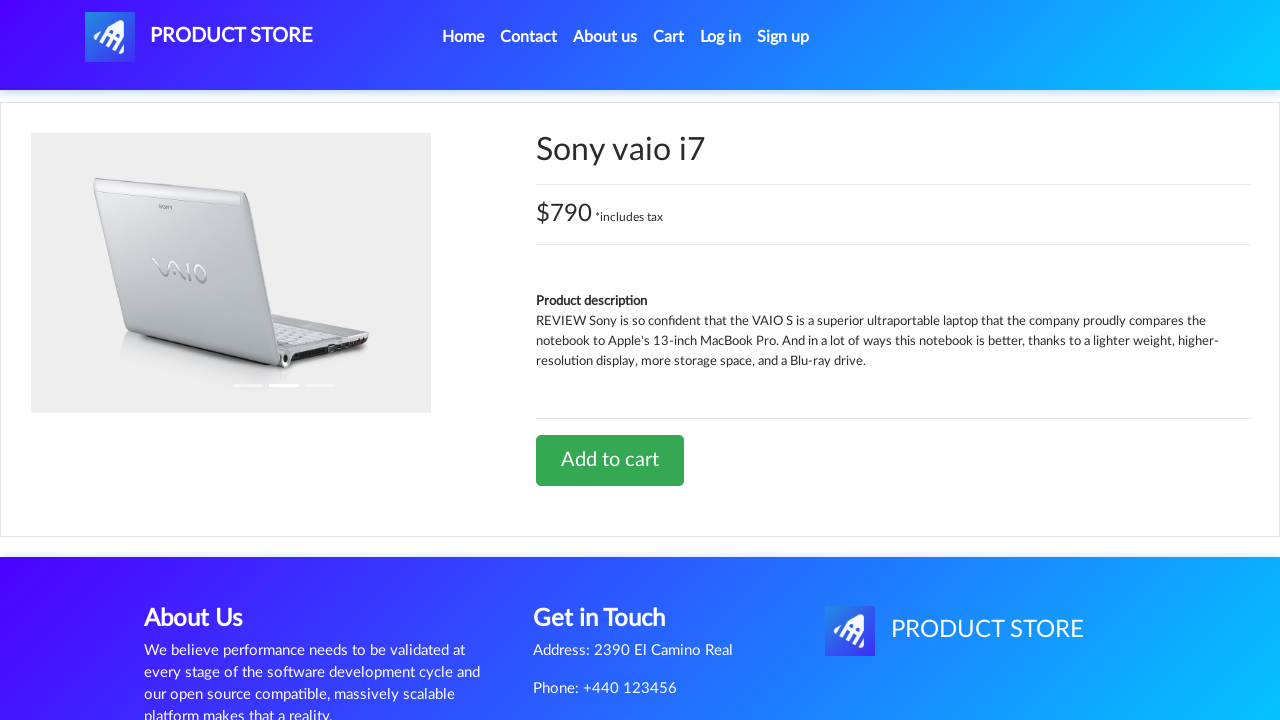

Retrieved price element text content
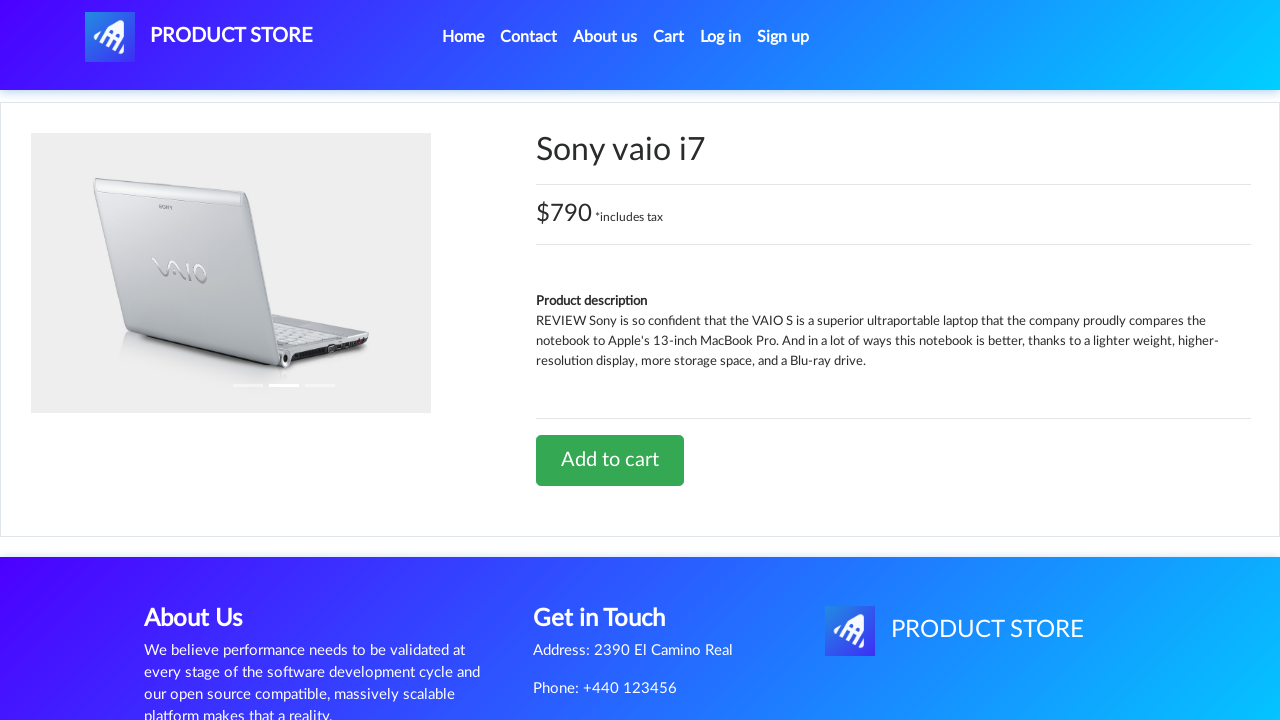

Verified that price is displayed as $790
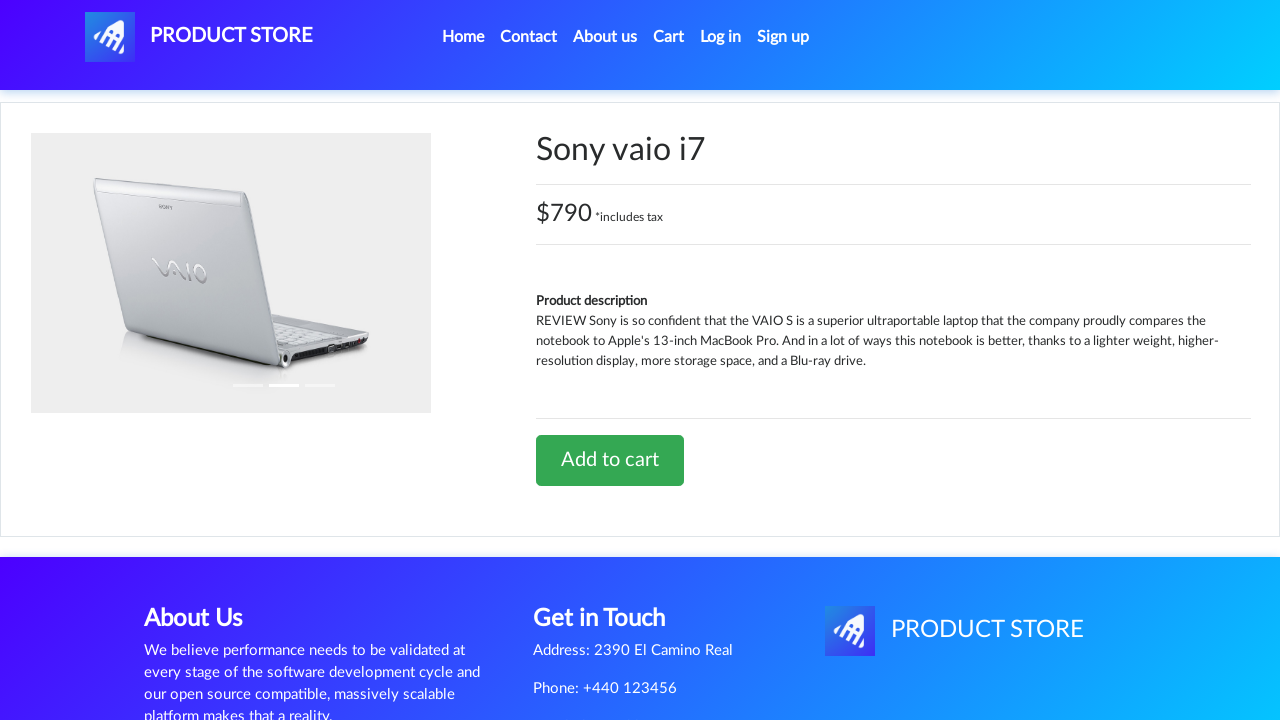

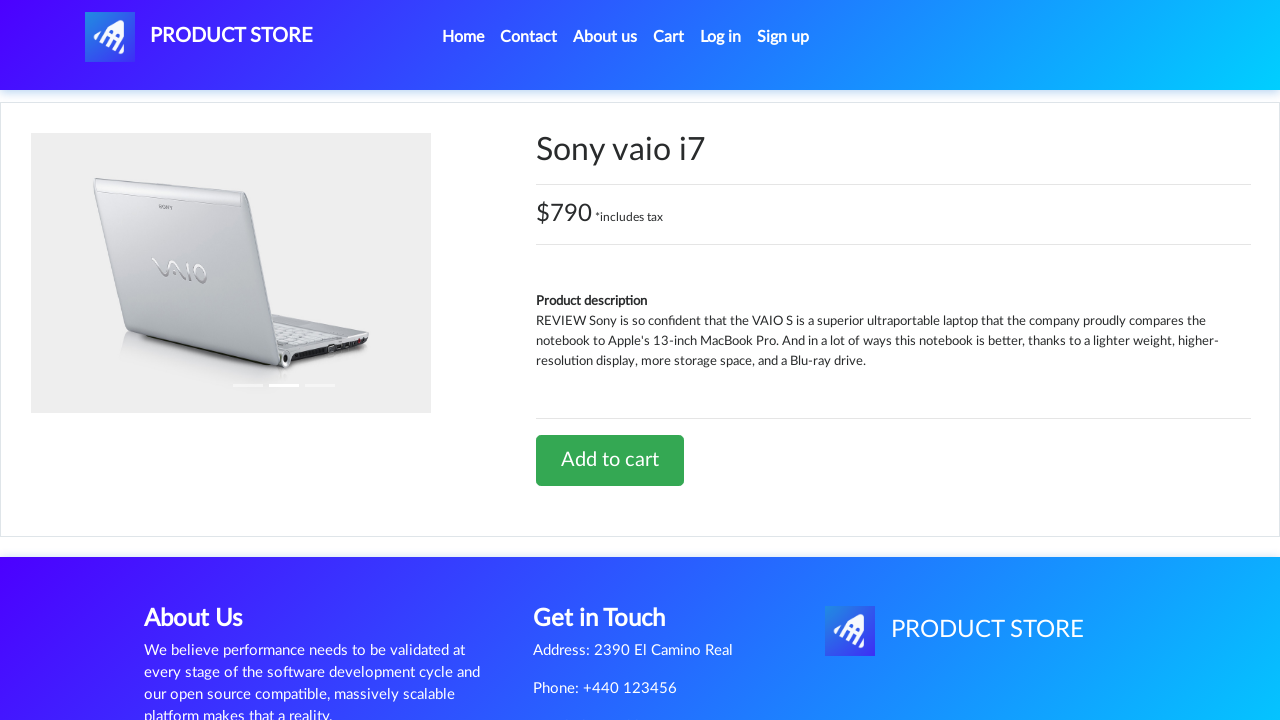